Tests clicking on a checkbox input associated with the label "I have a car" within an iframe on W3Schools

Starting URL: https://www.w3schools.com/tags/tryit.asp?filename=tryhtml5_input_type_checkbox

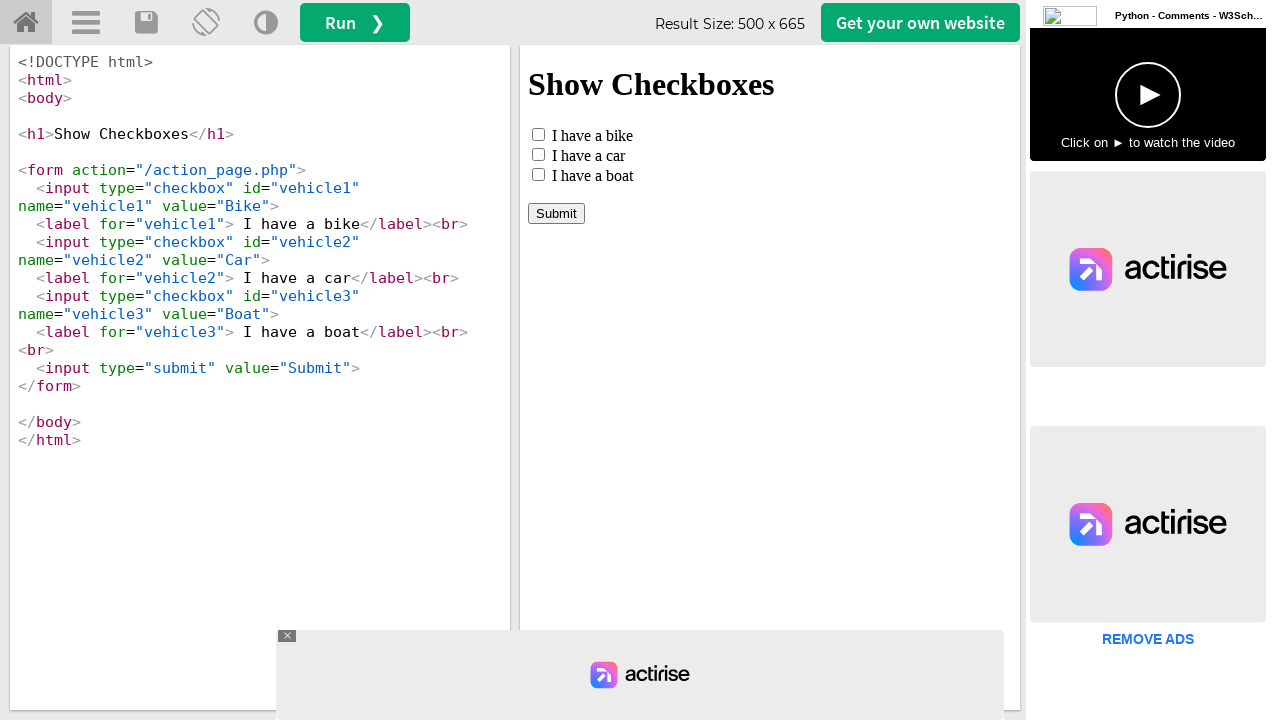

Located iframe with id 'iframeResult'
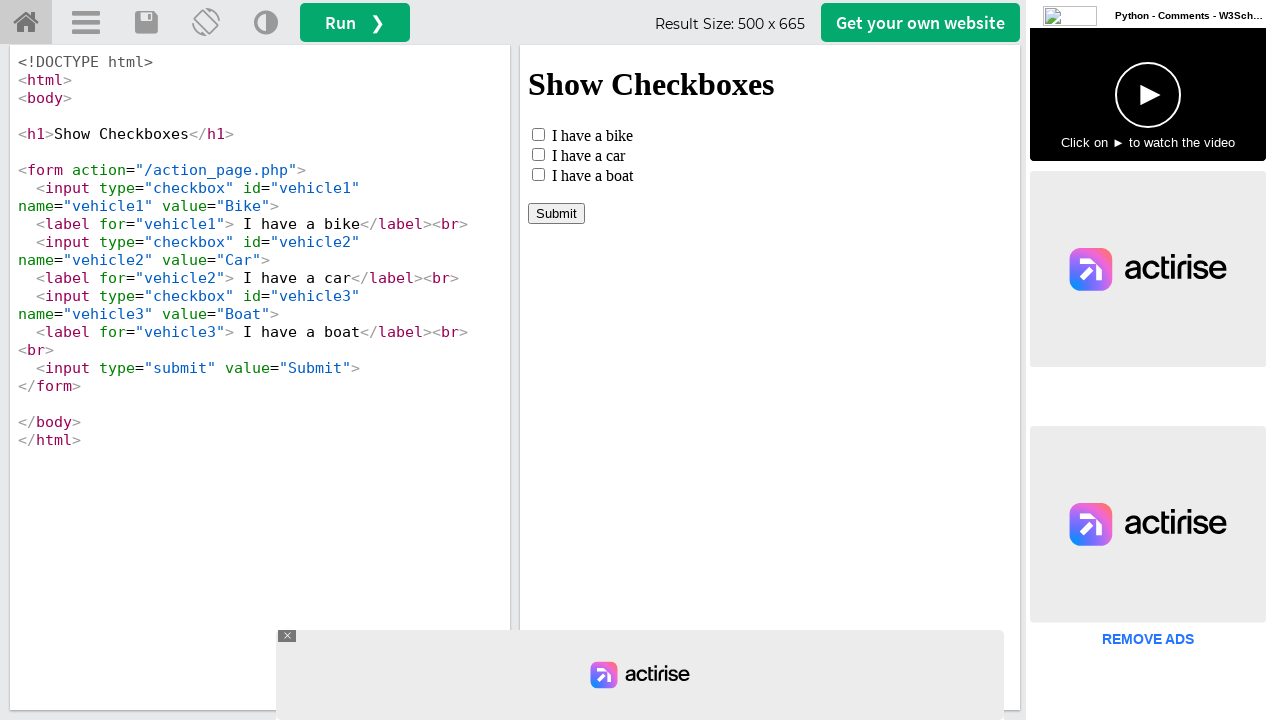

Clicked checkbox input associated with label 'I have a car' at (588, 155) on #iframeResult >> internal:control=enter-frame >> label:has-text('I have a car')
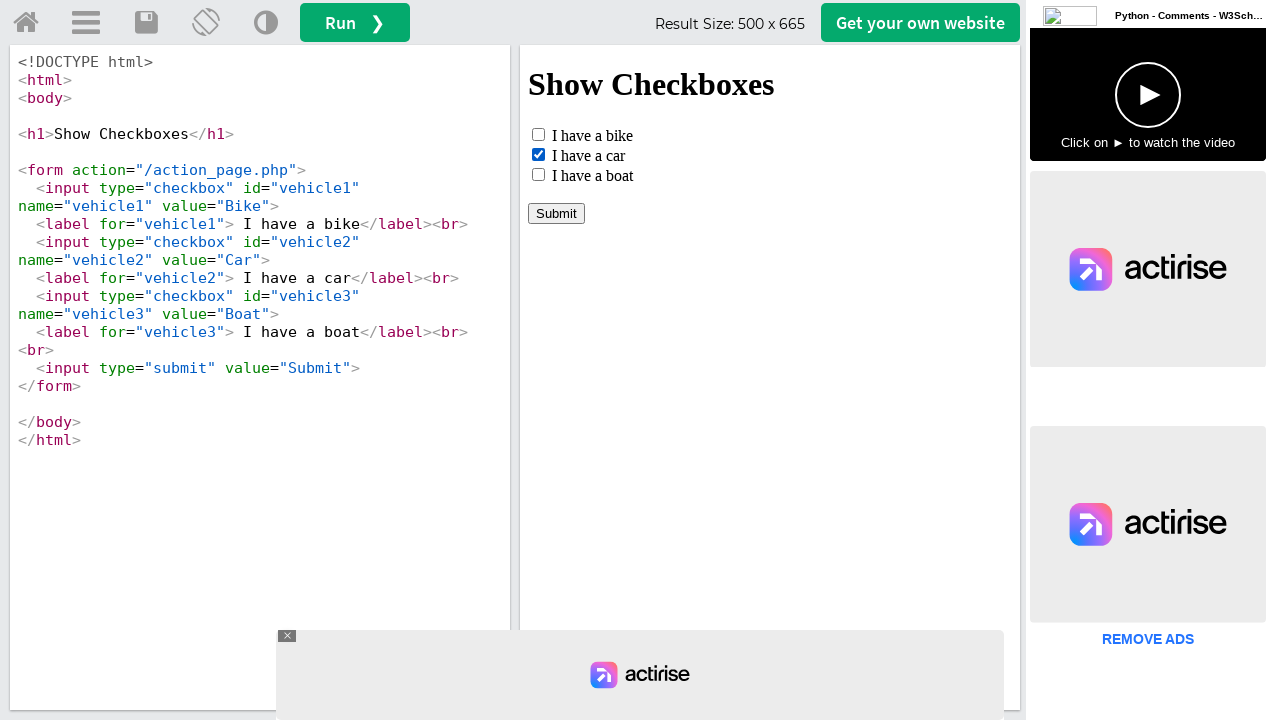

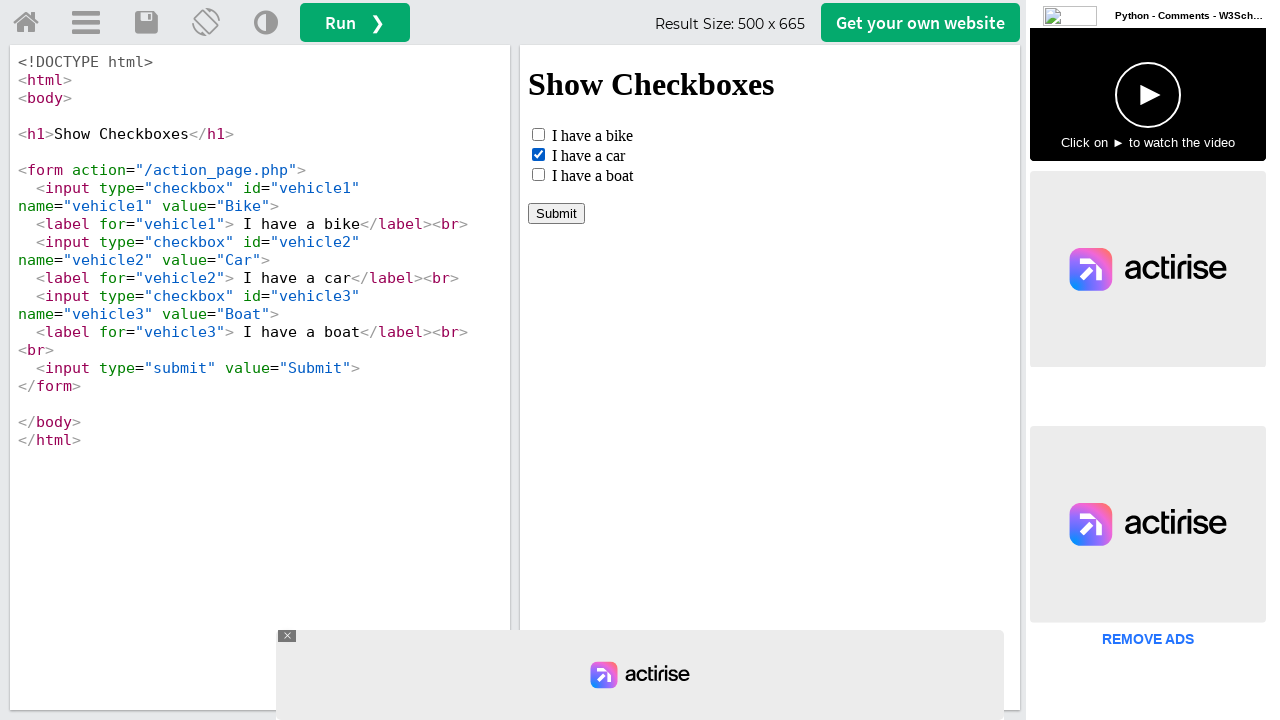